Tests alert popup handling by clicking a button that triggers an alert and then handling it using JavaScript executor

Starting URL: https://omayo.blogspot.com/p/page7.html

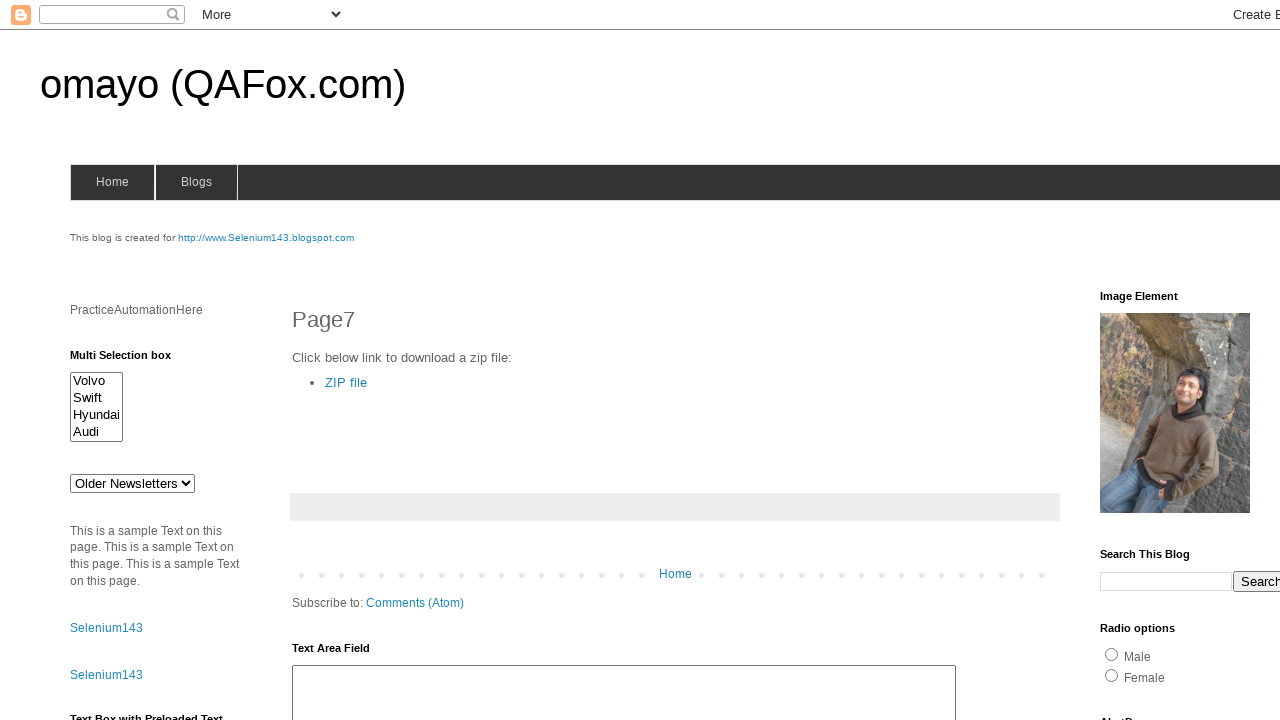

Clicked button to trigger alert popup at (1154, 361) on #alert1
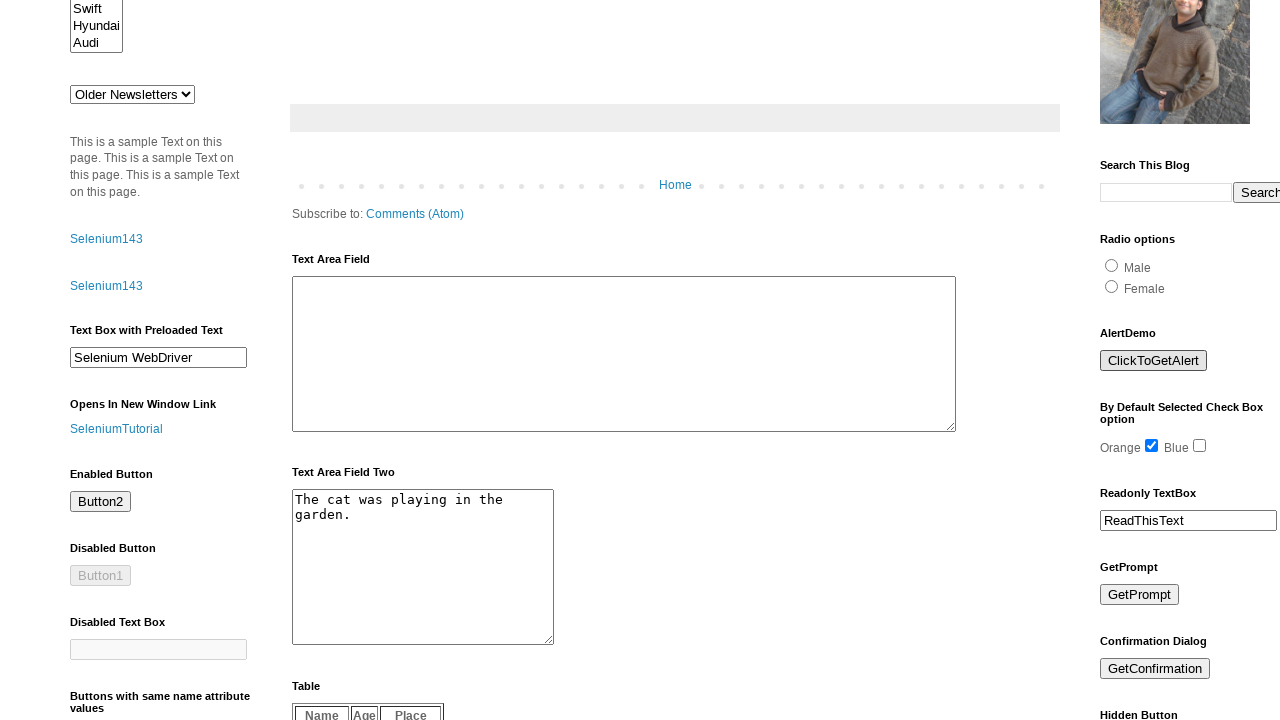

Set up dialog handler to accept alert
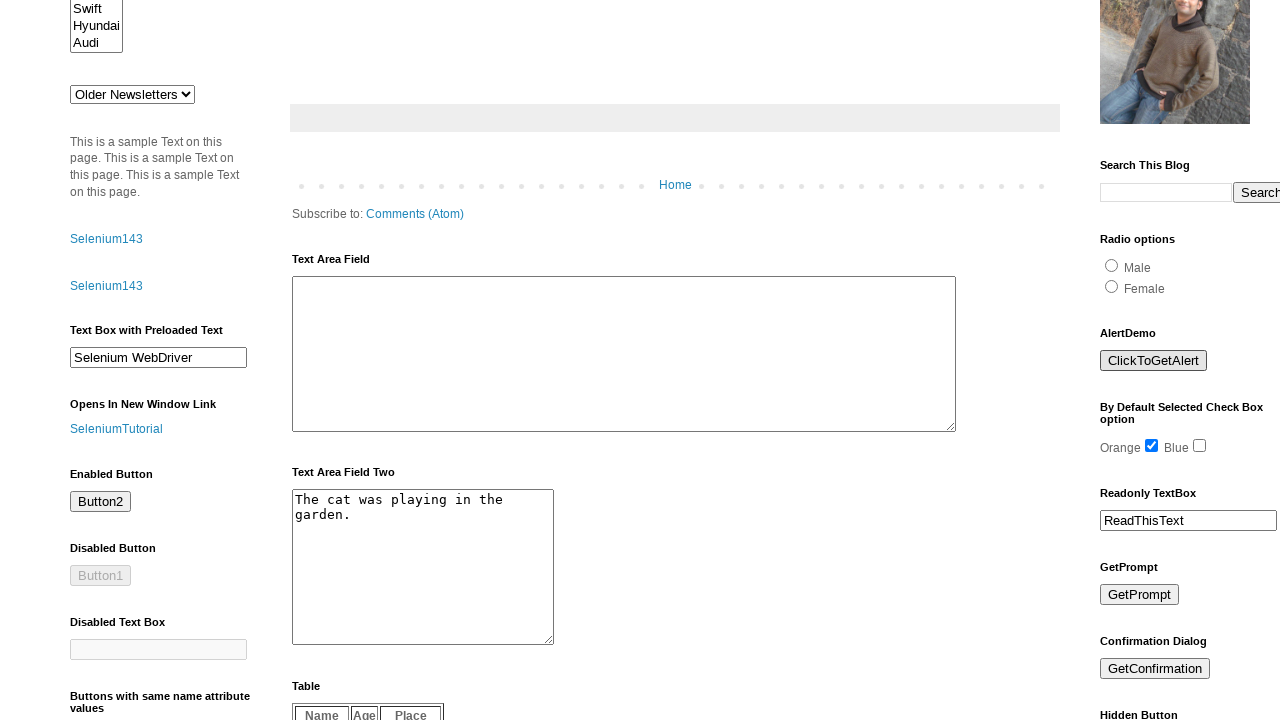

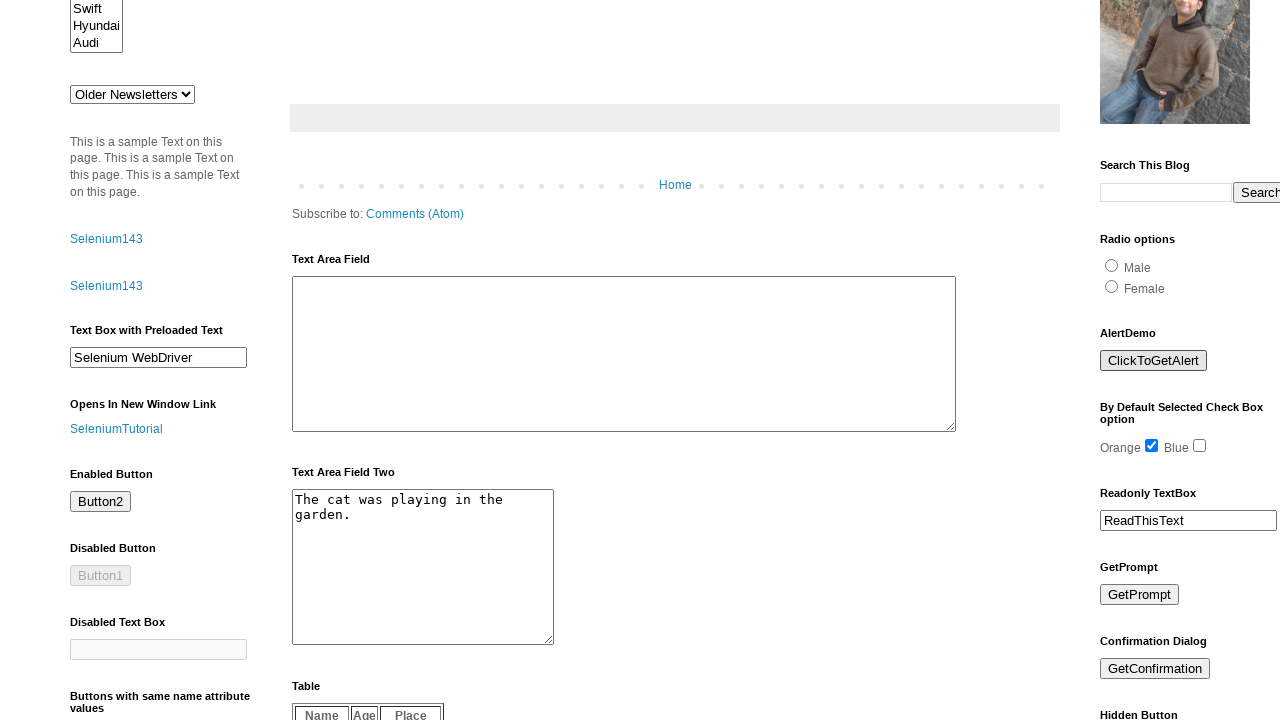